Tests JavaScript-based page scrolling by navigating to a demo page and scrolling to the bottom of the page using JavaScript execution.

Starting URL: https://demoqa.com/buttons

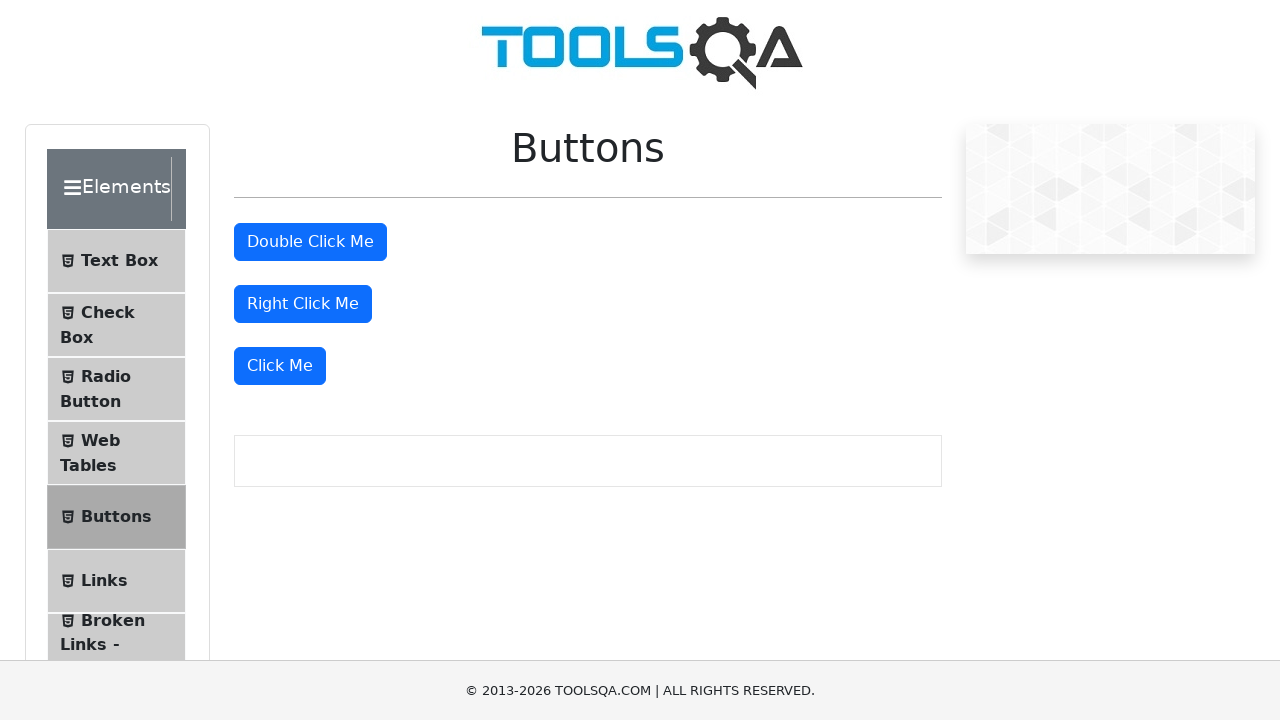

Navigated to DemoQA buttons page
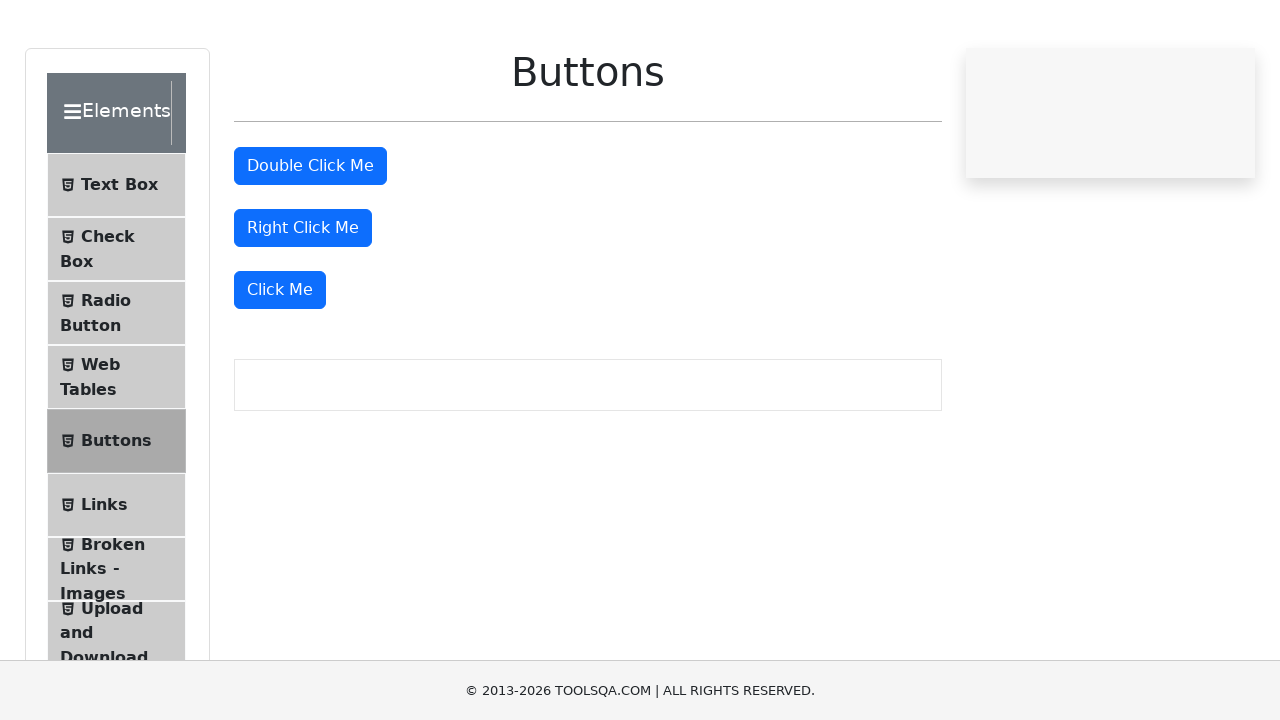

Scrolled to the bottom of the page using JavaScript
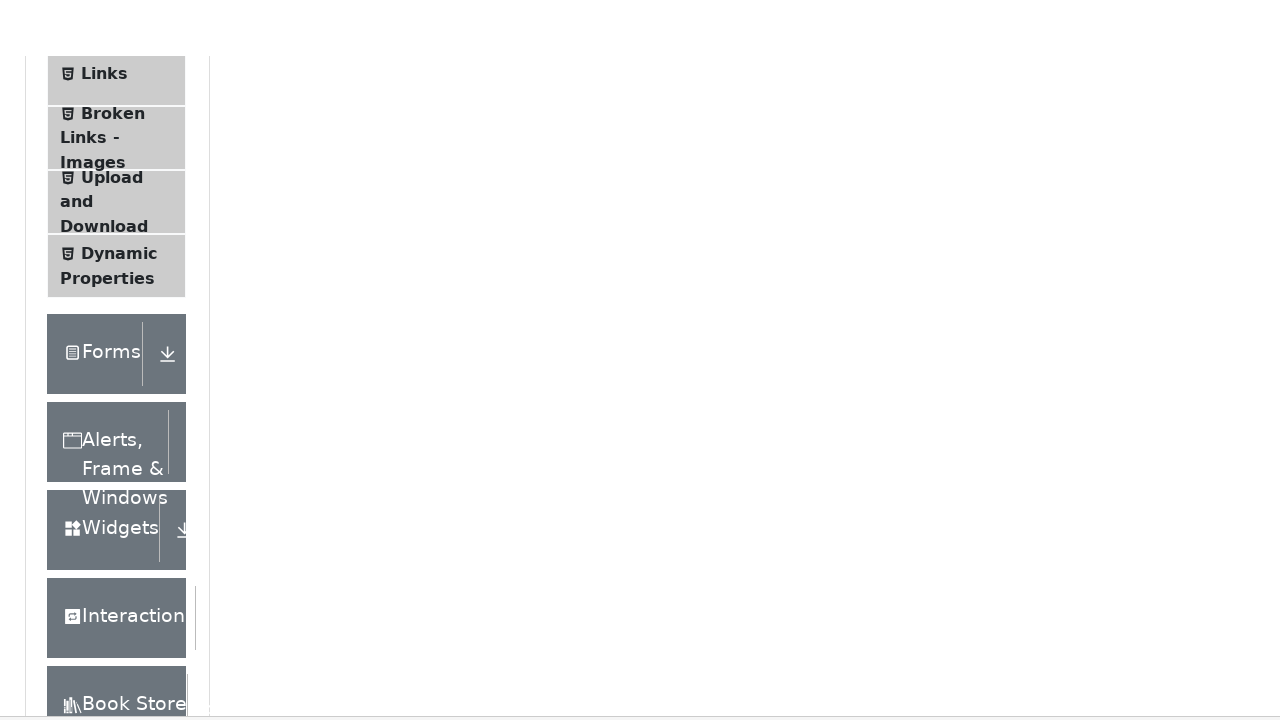

Waited for scroll animation to complete
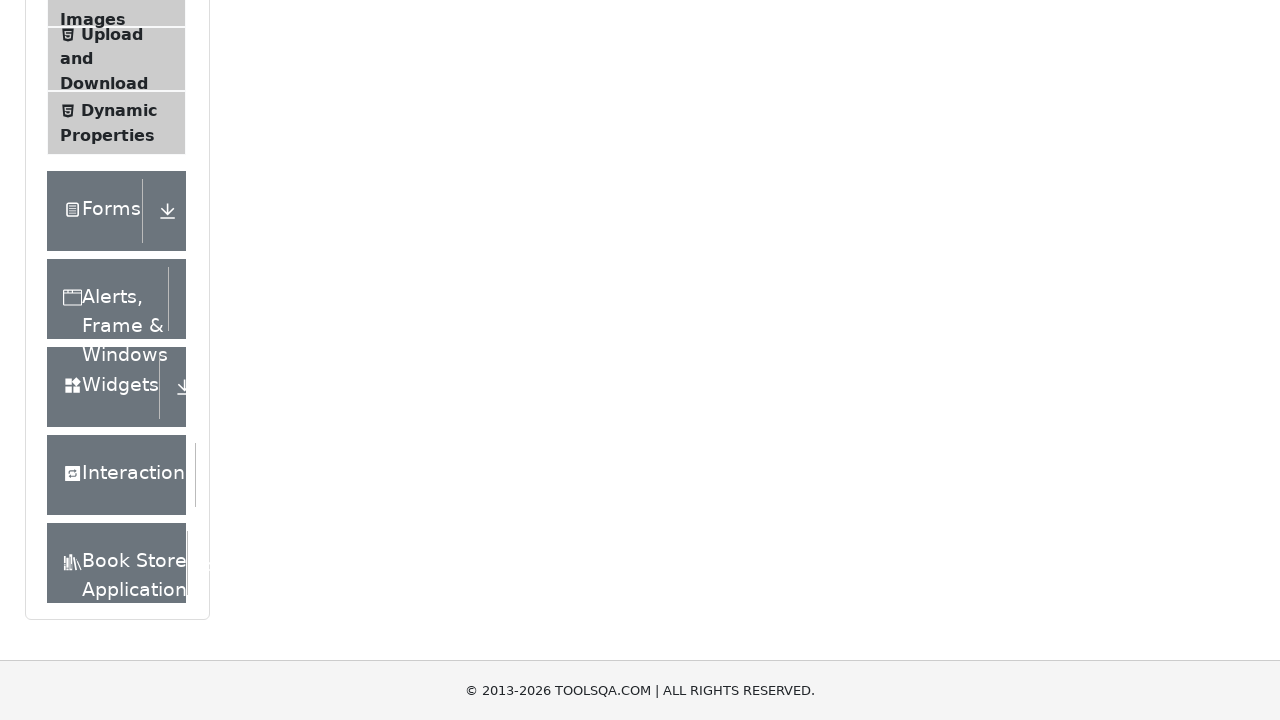

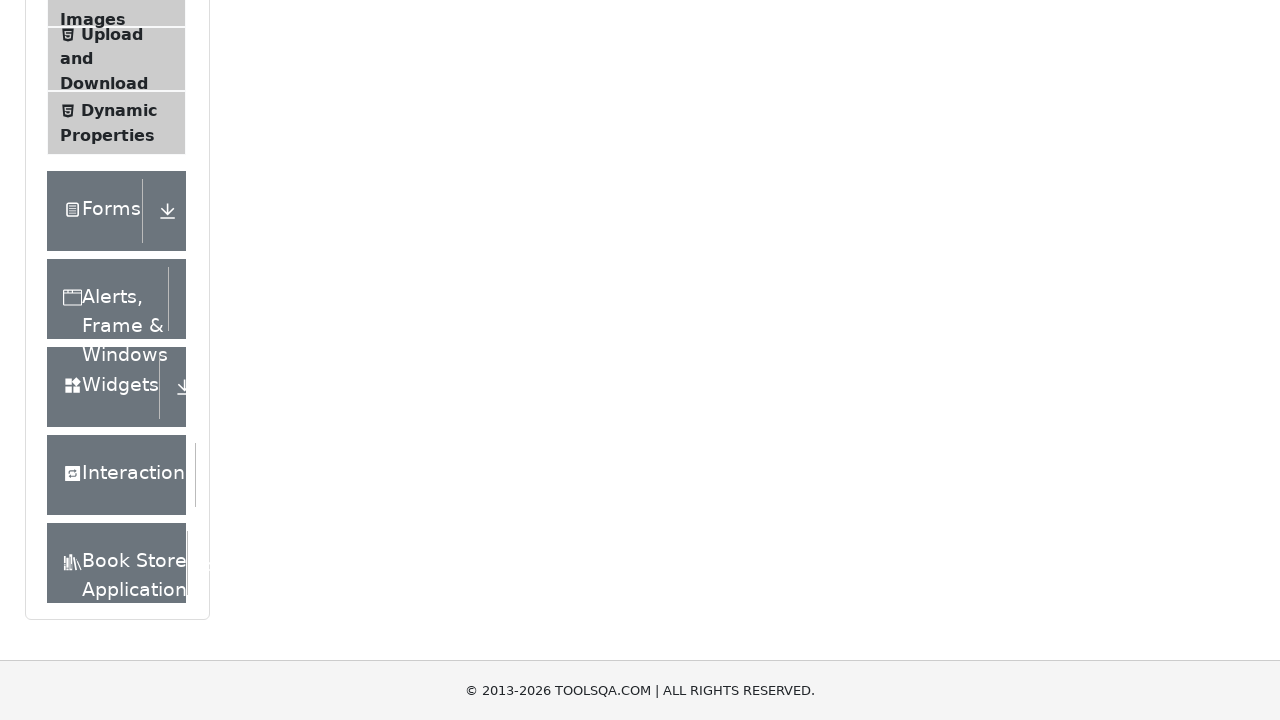